Tests keyboard navigation accessibility by pressing Tab key and verifying focus changes between elements

Starting URL: https://app.floworx-iq.com/login

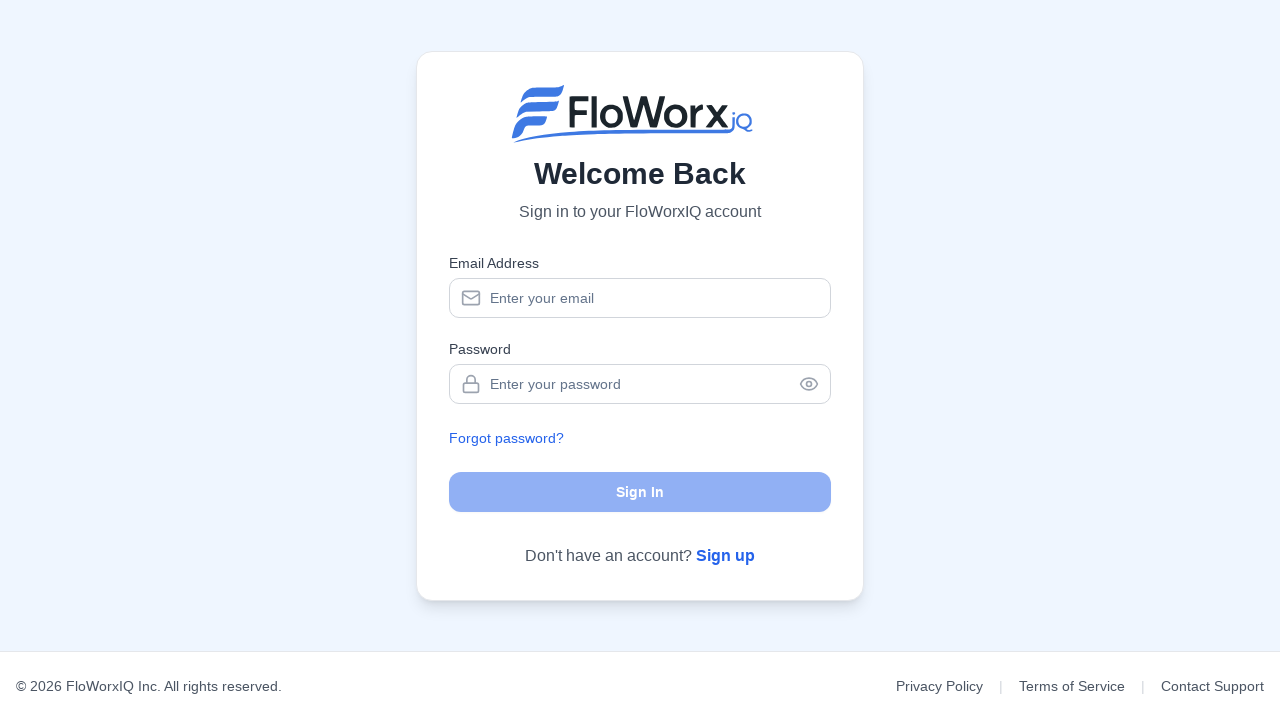

Waited for page to load with networkidle state
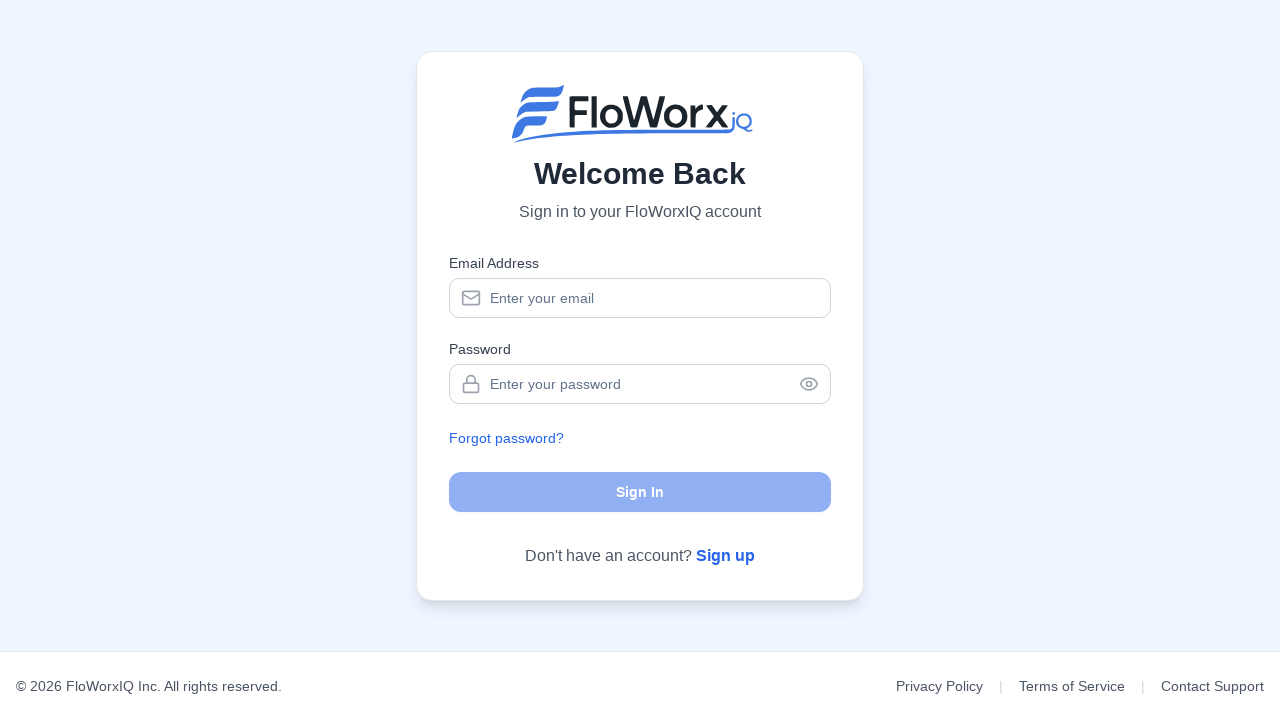

Pressed Tab key to initiate keyboard navigation
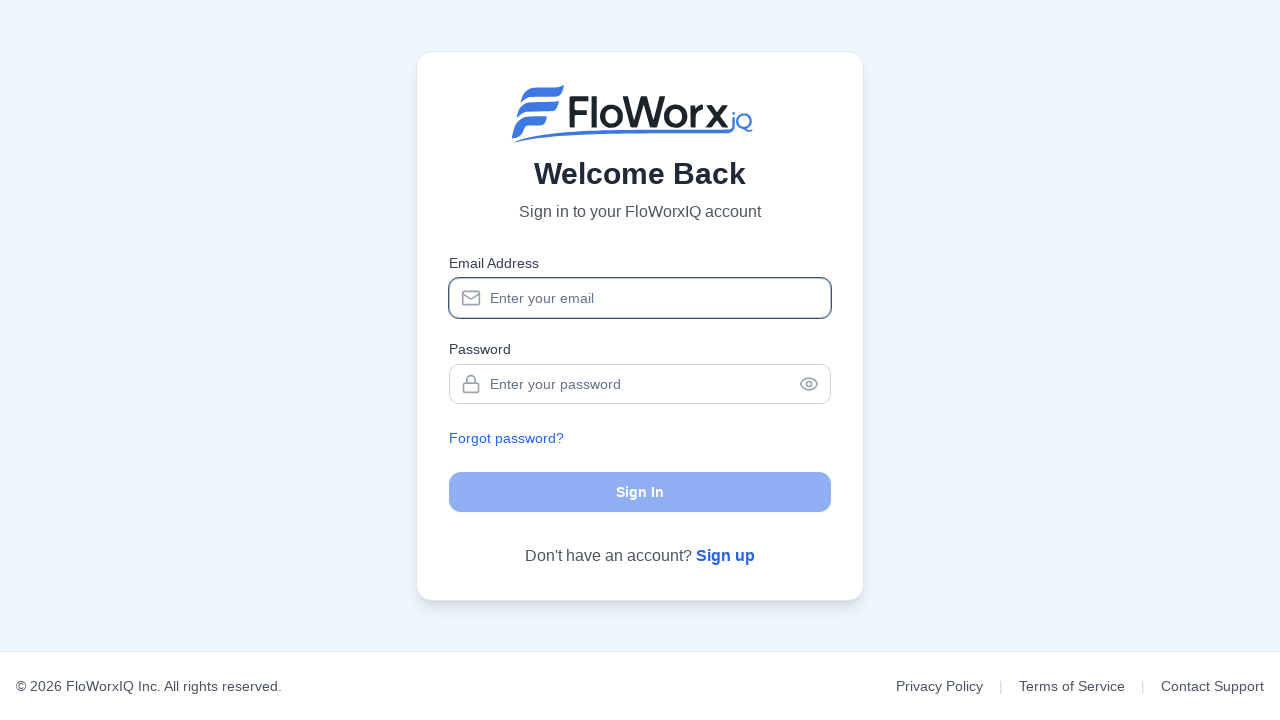

Pressed Tab key again to verify focus moved to next element
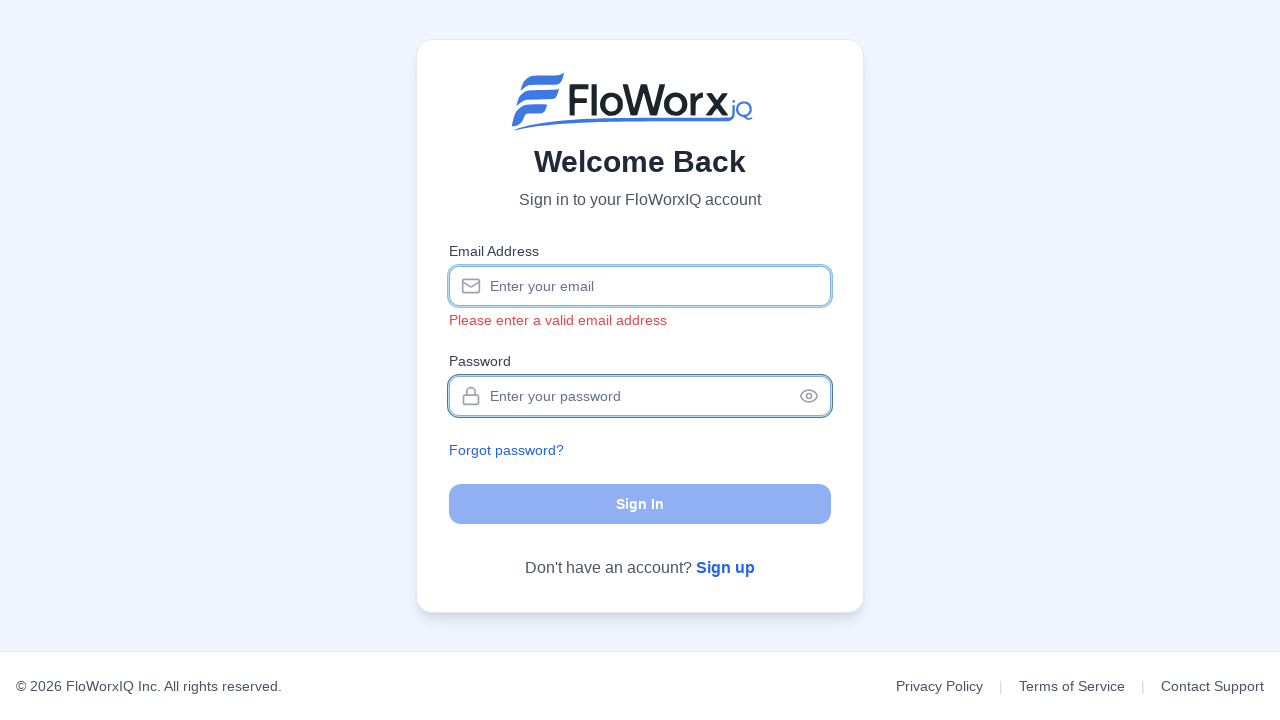

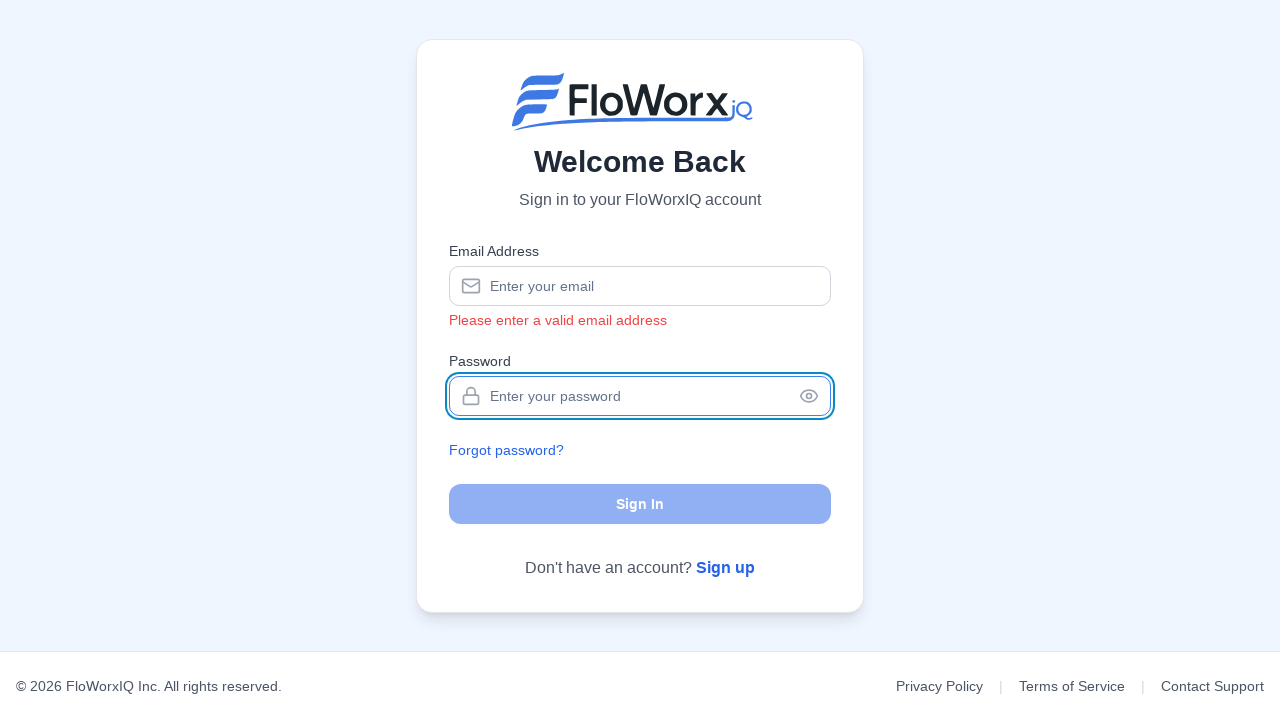